Tests opting out of A/B tests by adding an opt-out cookie before visiting the A/B test page, then verifying the page displays "No A/B Test" heading.

Starting URL: http://the-internet.herokuapp.com

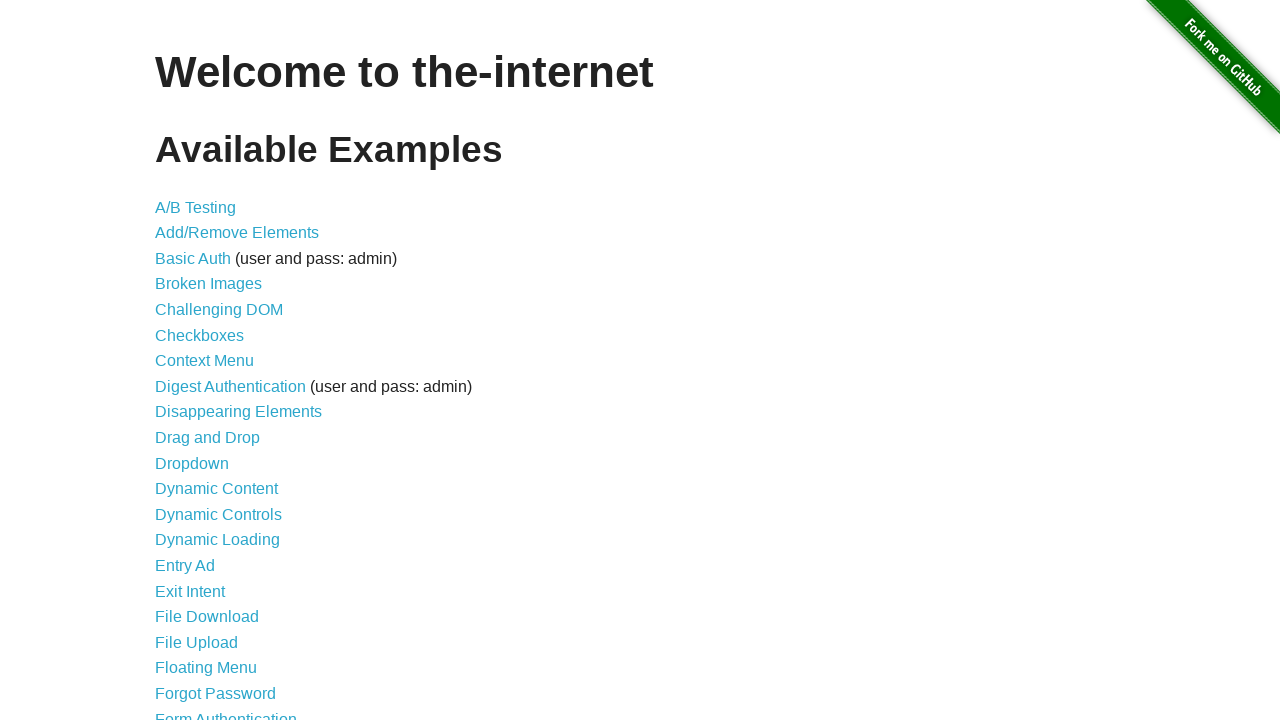

Added optimizelyOptOut cookie to opt out of A/B tests
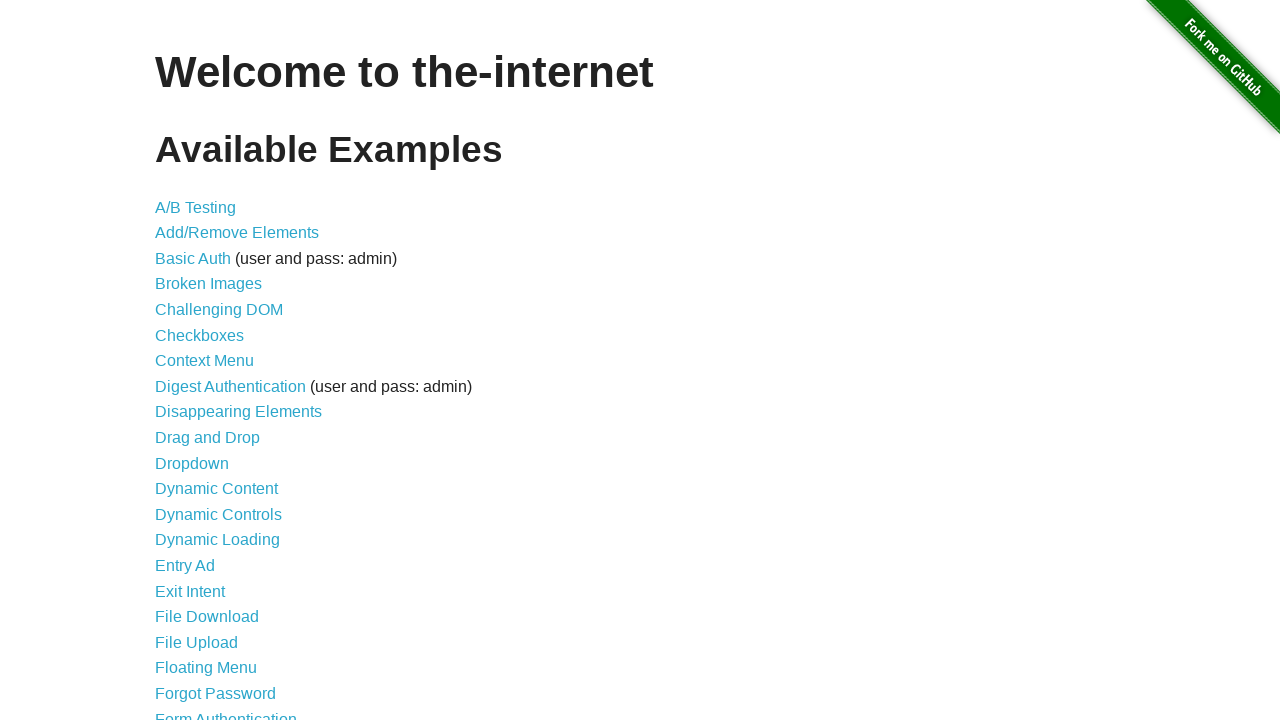

Navigated to A/B test page
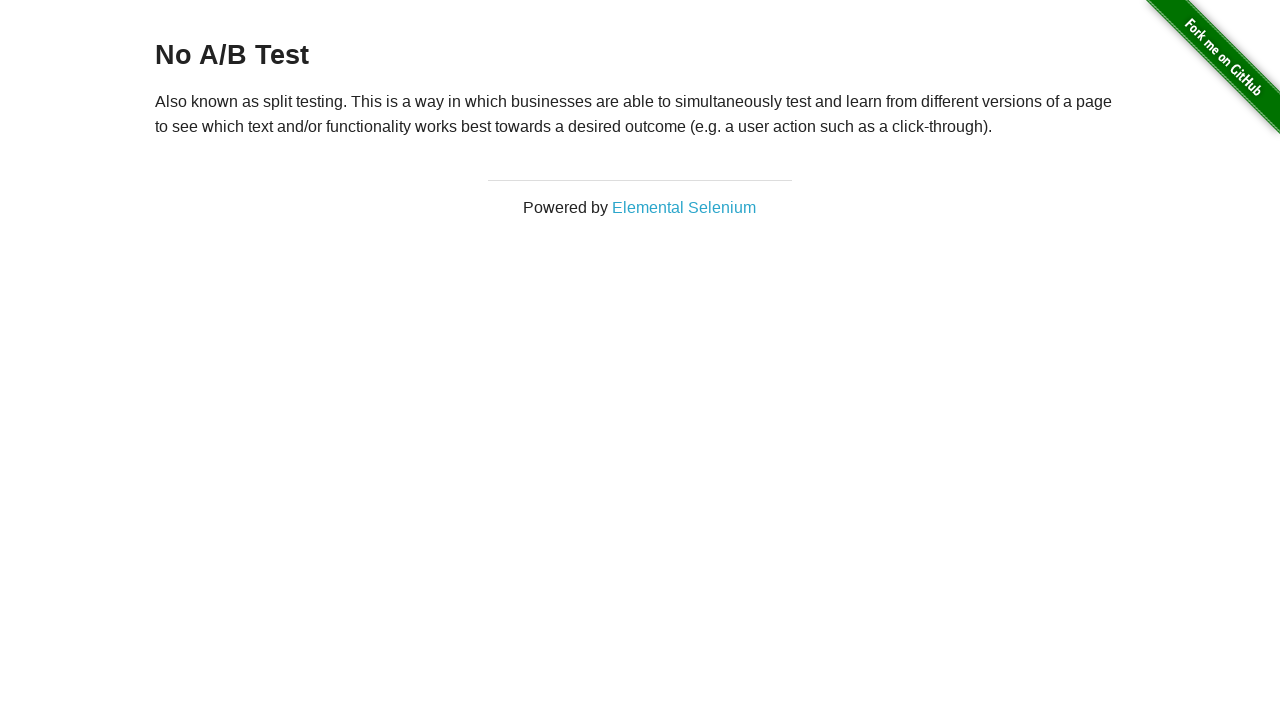

Heading element loaded, verifying 'No A/B Test' is displayed
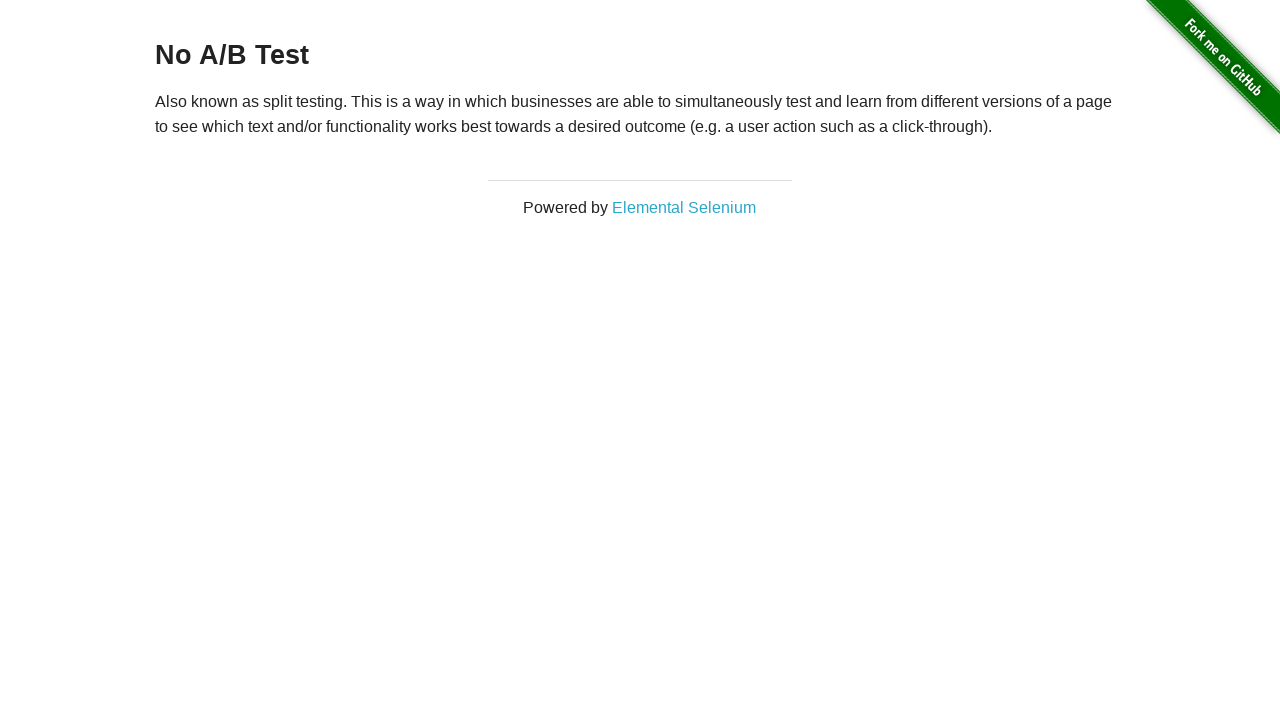

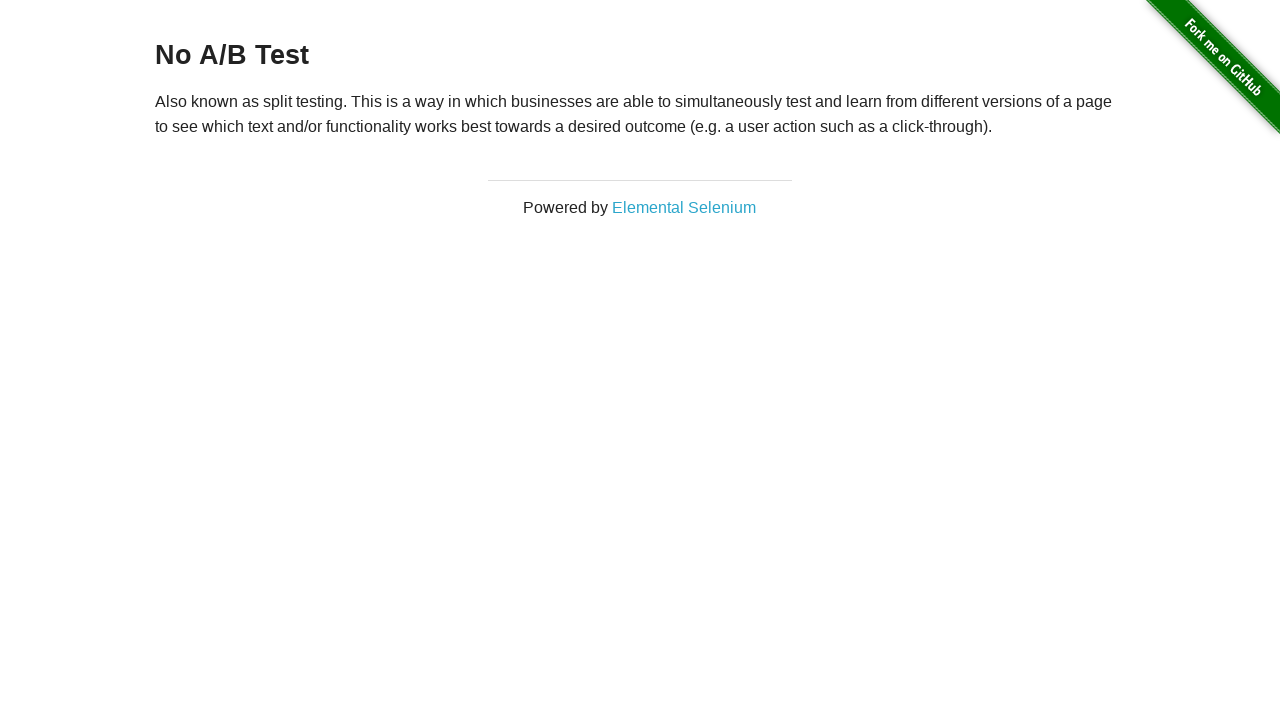